Tests bank manager functionality by logging in as manager and viewing customer list

Starting URL: https://www.globalsqa.com/angularJs-protractor/BankingProject/#/login

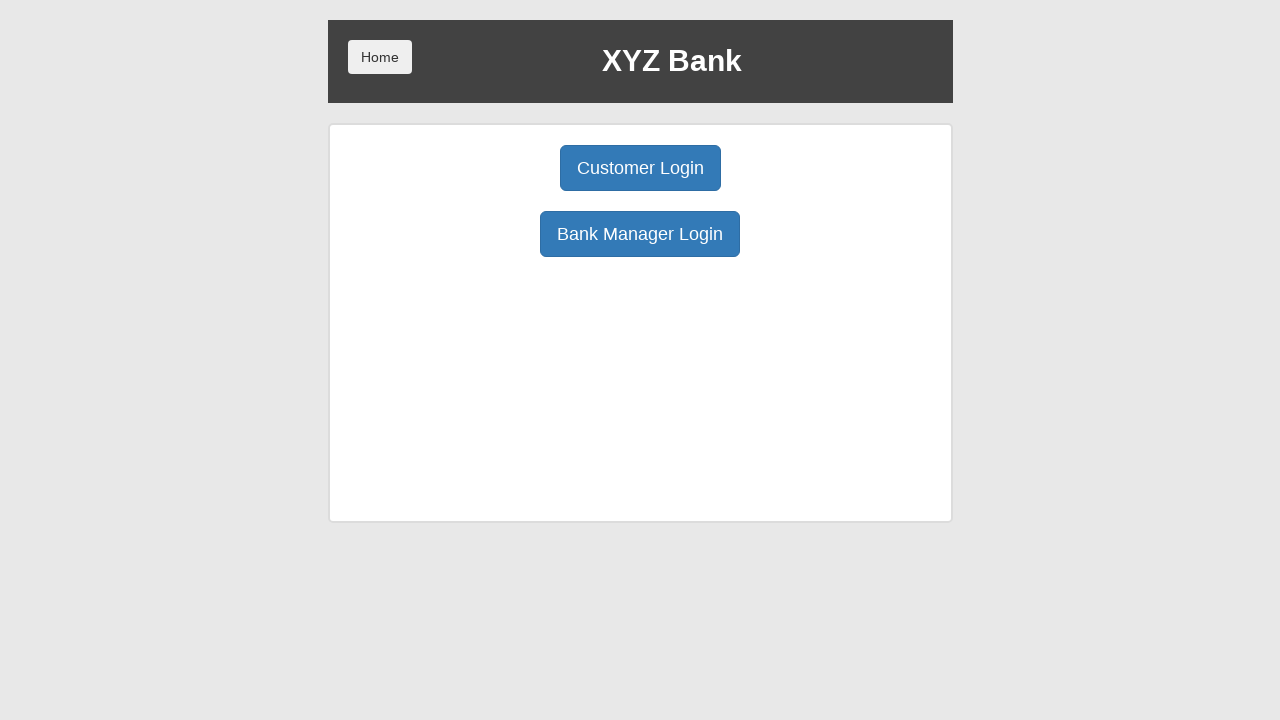

Clicked Bank Manager Login button at (640, 234) on text=Bank Manager Login
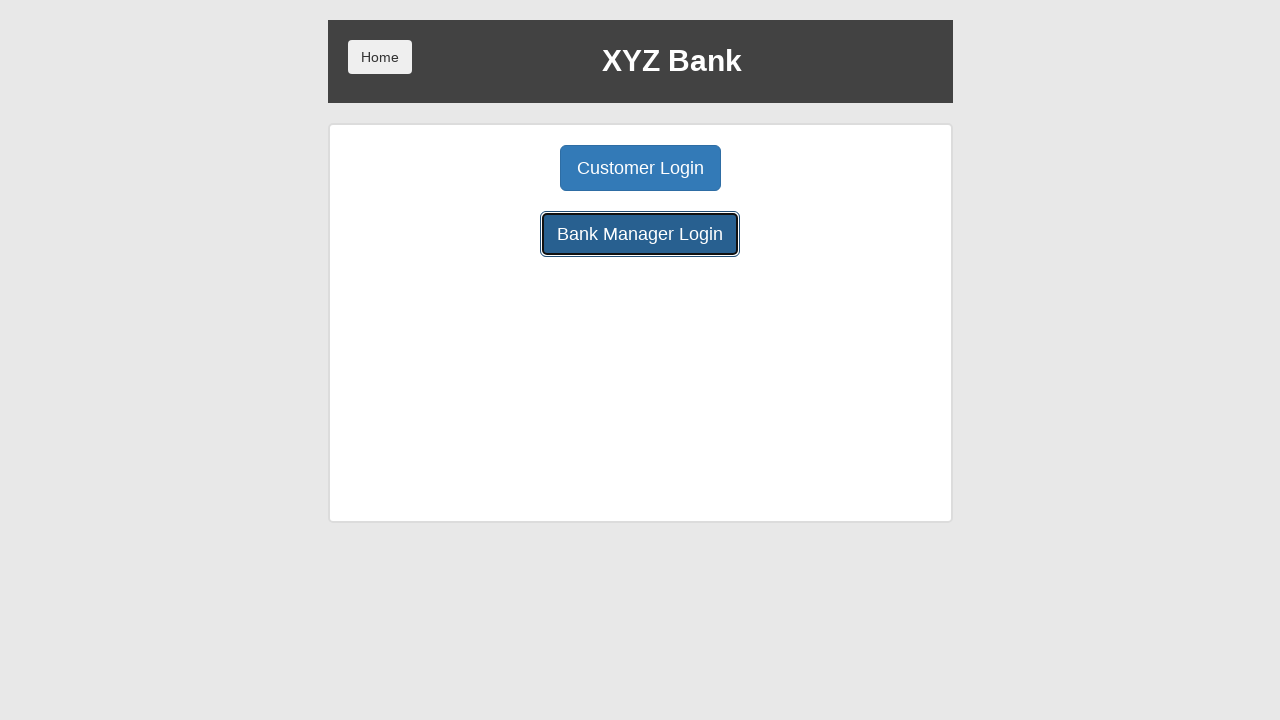

Waited for manager page to load
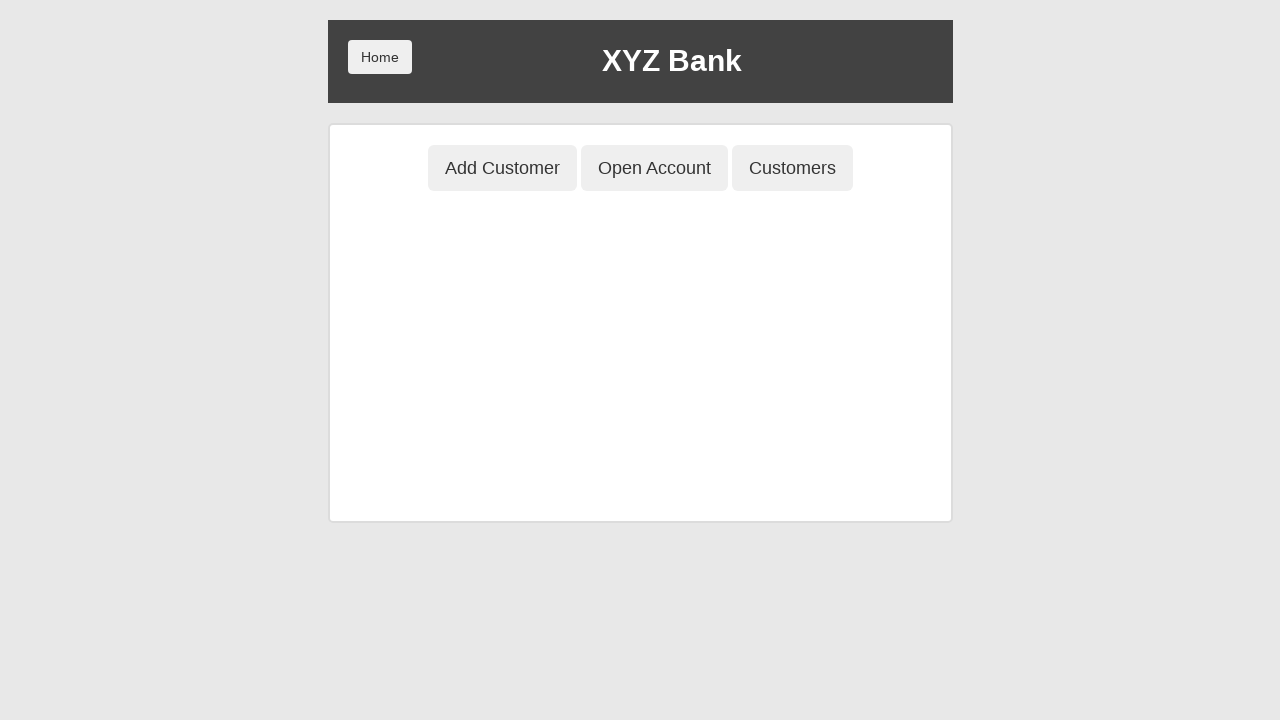

Clicked Customers button to view customer list at (792, 168) on xpath=/html/body/div/div/div[2]/div/div[1]/button[3]
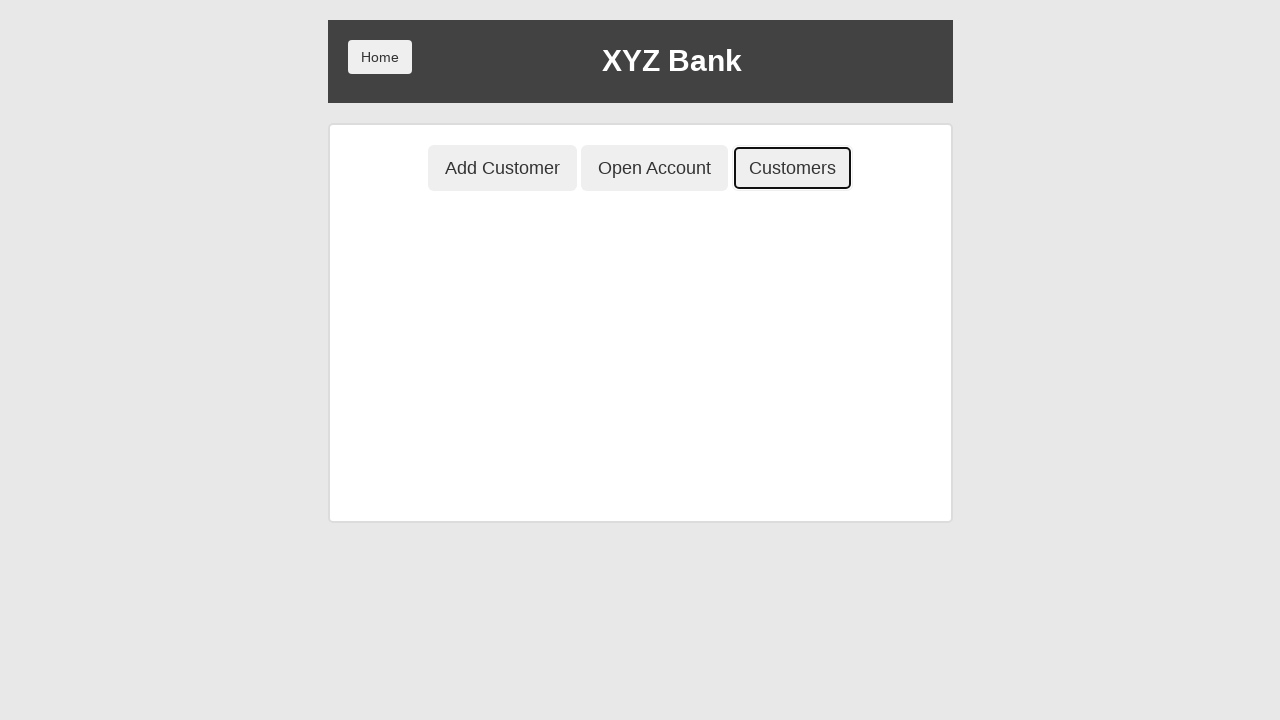

Customers list loaded successfully
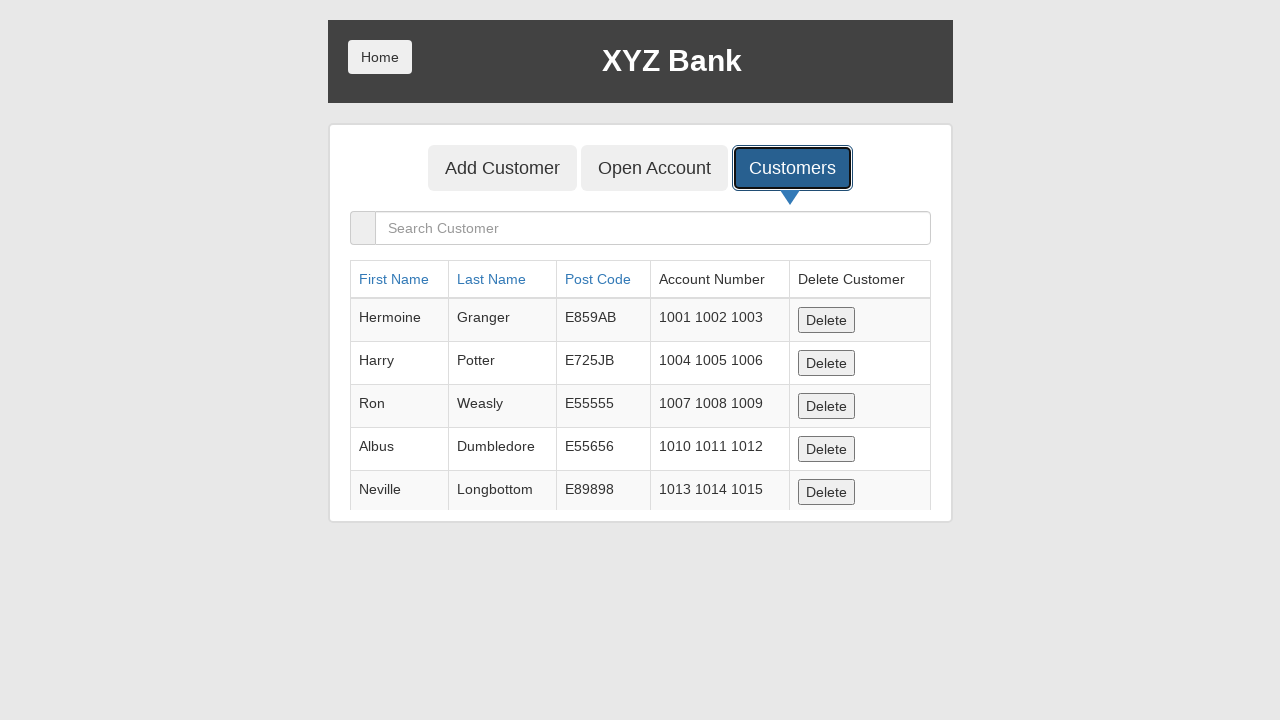

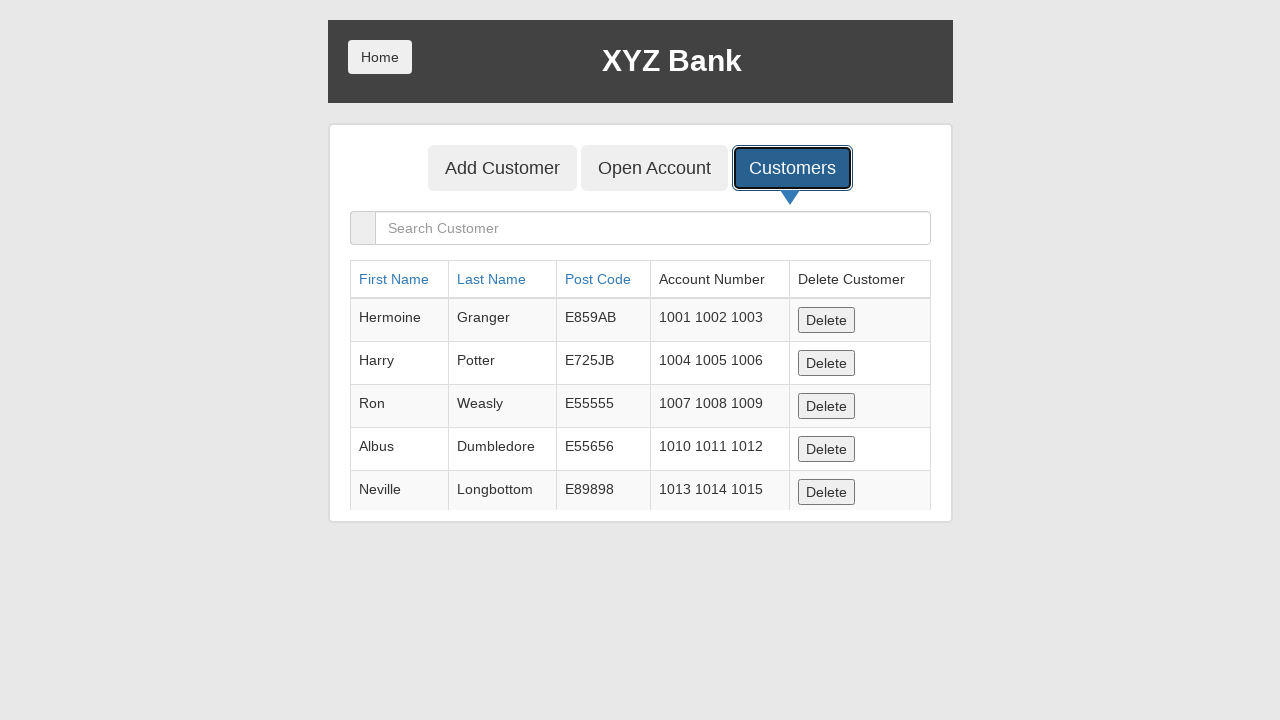